Tests that the Clear completed button displays correct text

Starting URL: https://demo.playwright.dev/todomvc

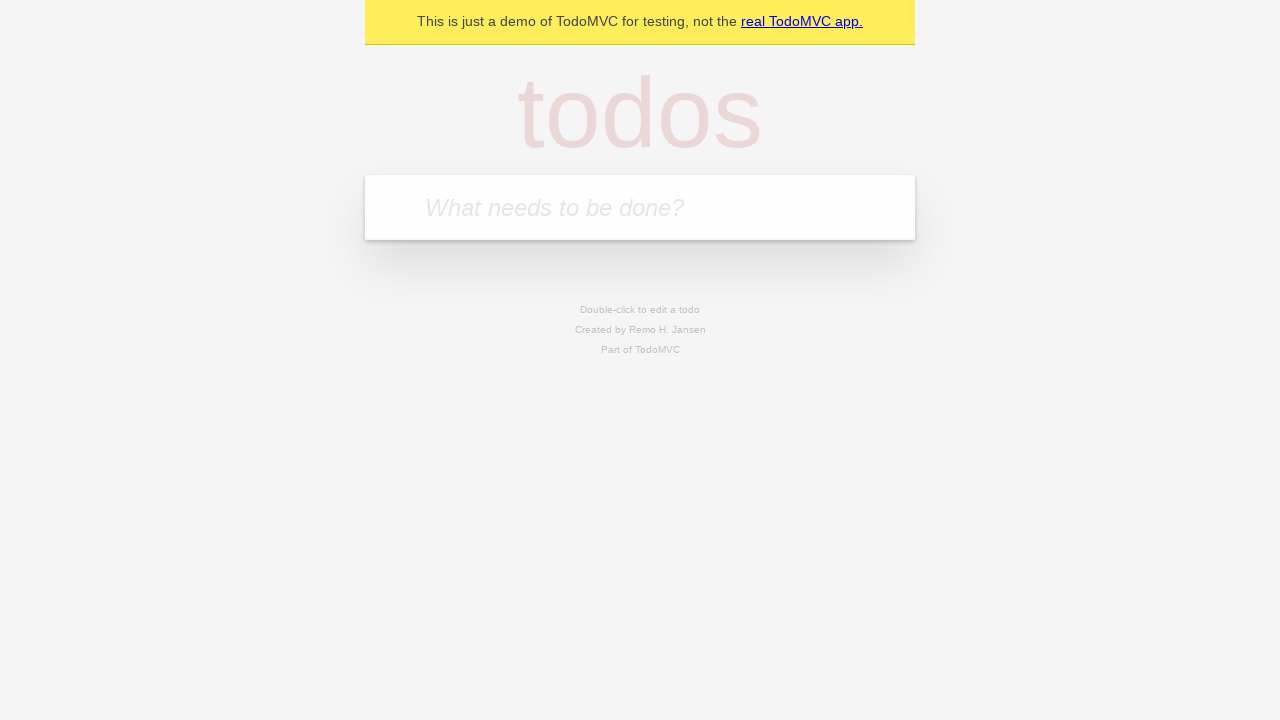

Filled first todo input with 'buy some cheese' on .new-todo
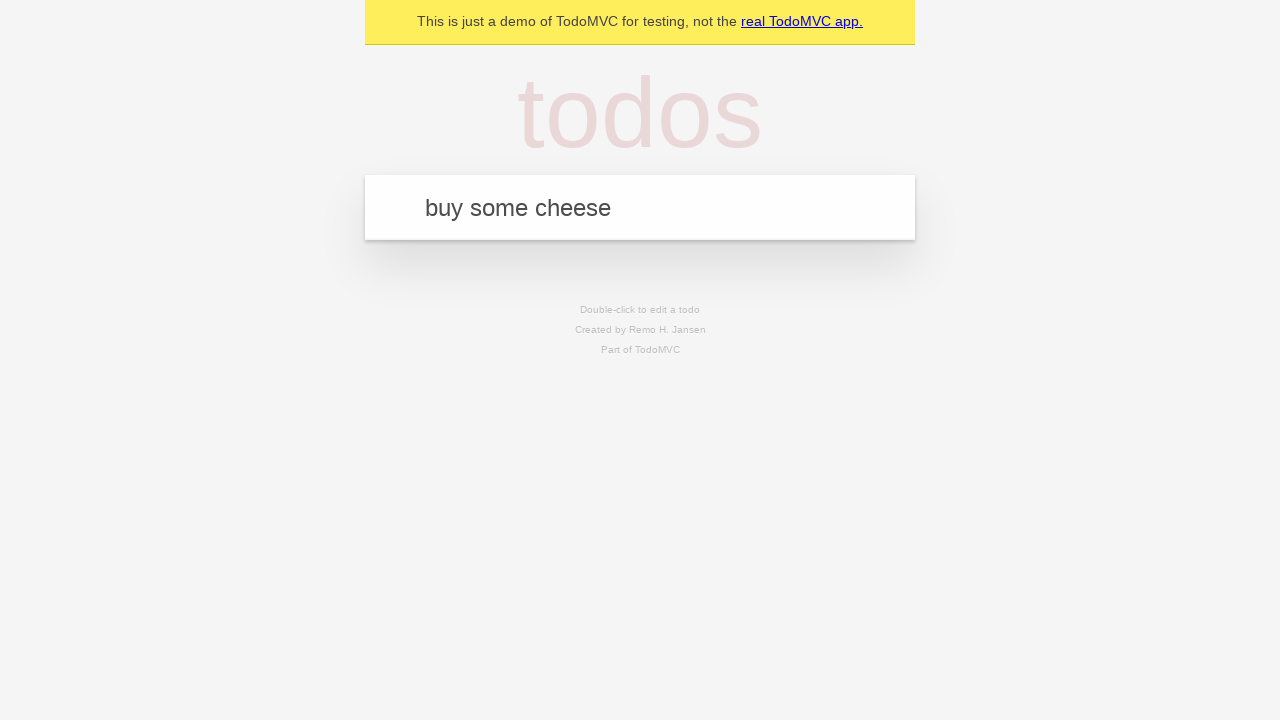

Pressed Enter to create first todo on .new-todo
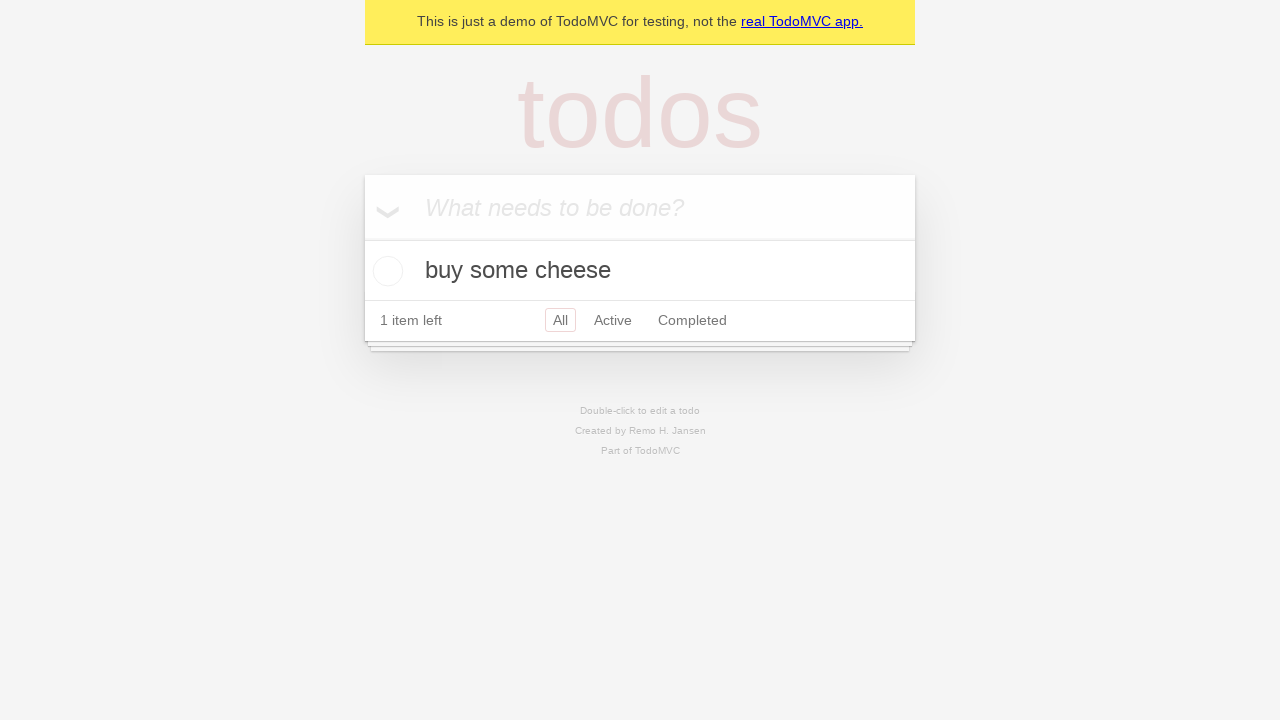

Filled second todo input with 'feed the cat' on .new-todo
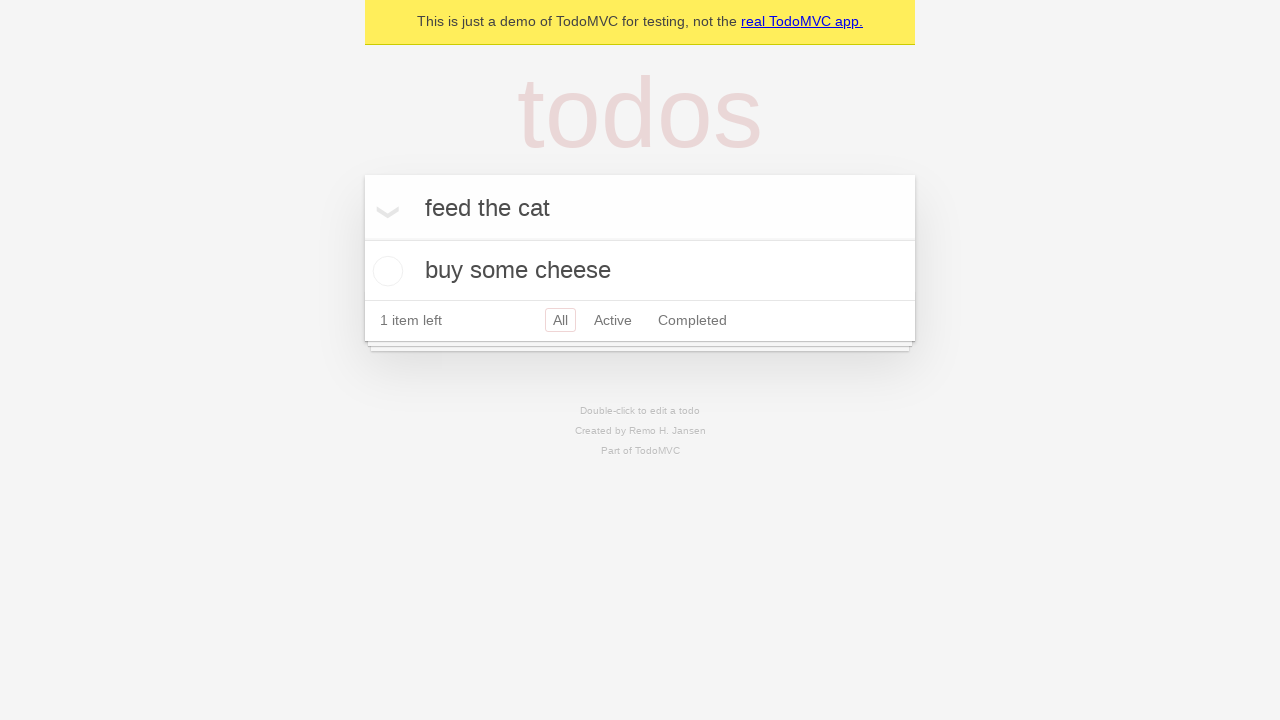

Pressed Enter to create second todo on .new-todo
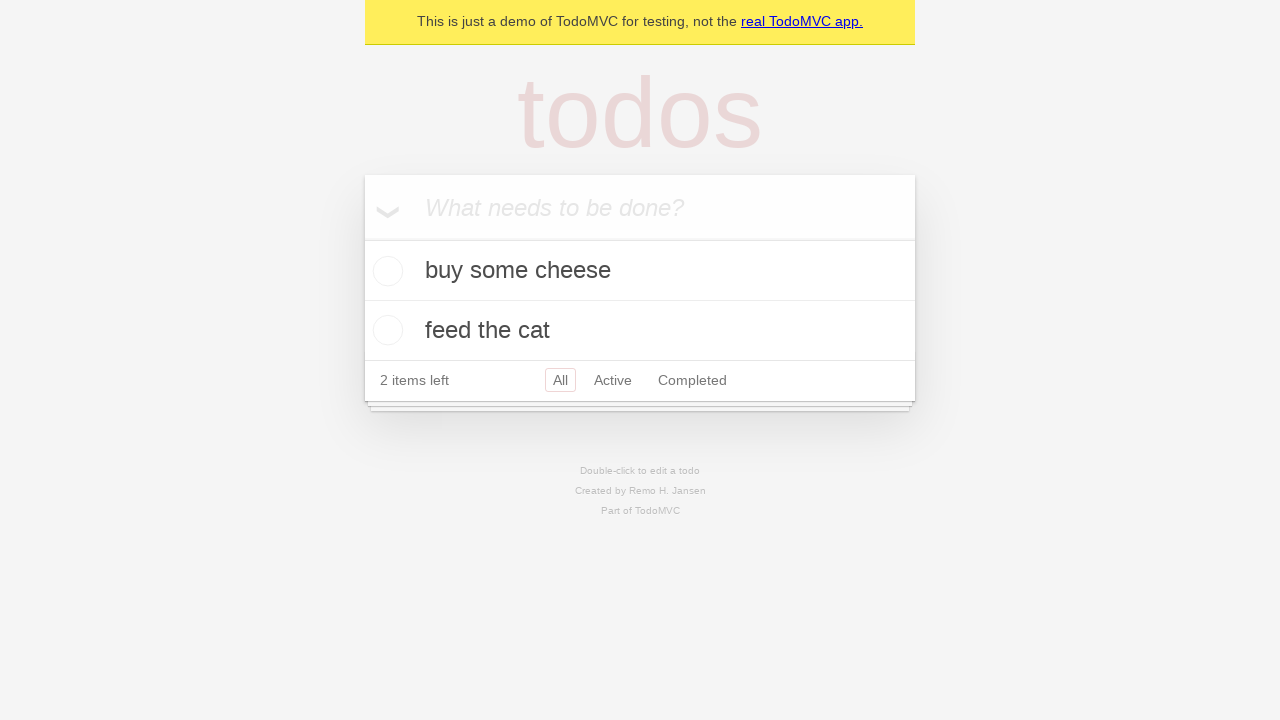

Filled third todo input with 'book a doctors appointment' on .new-todo
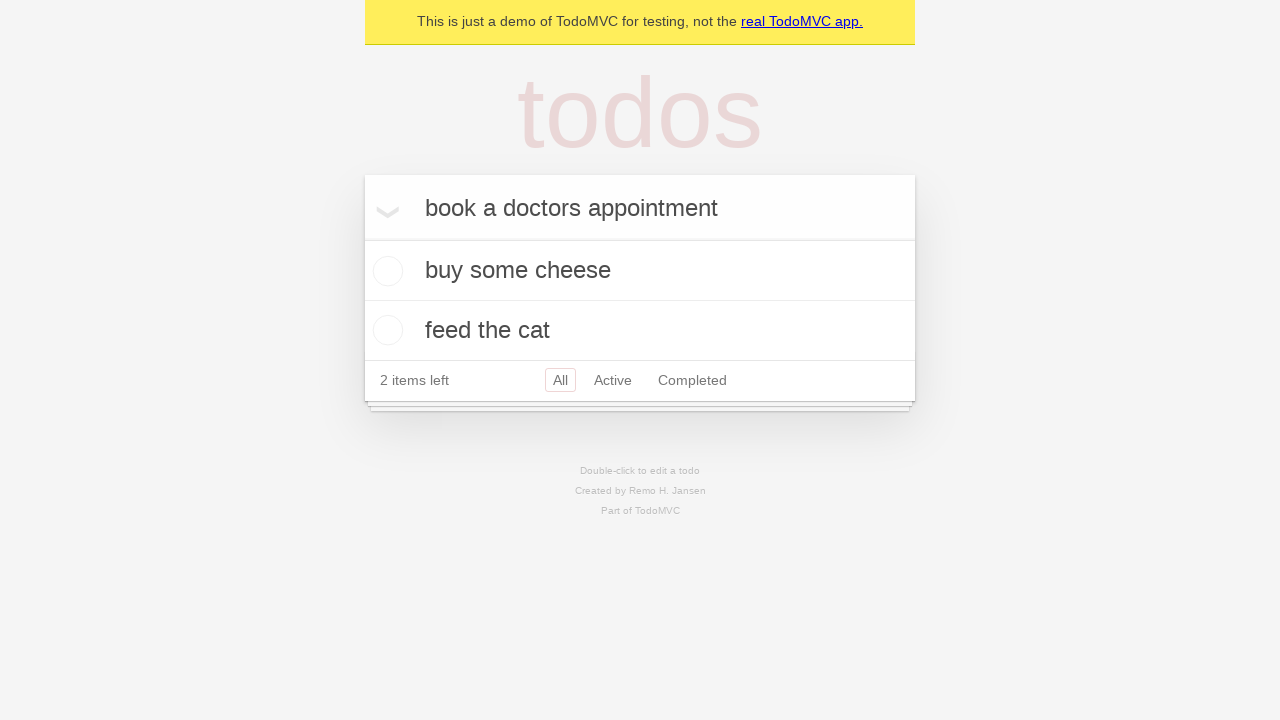

Pressed Enter to create third todo on .new-todo
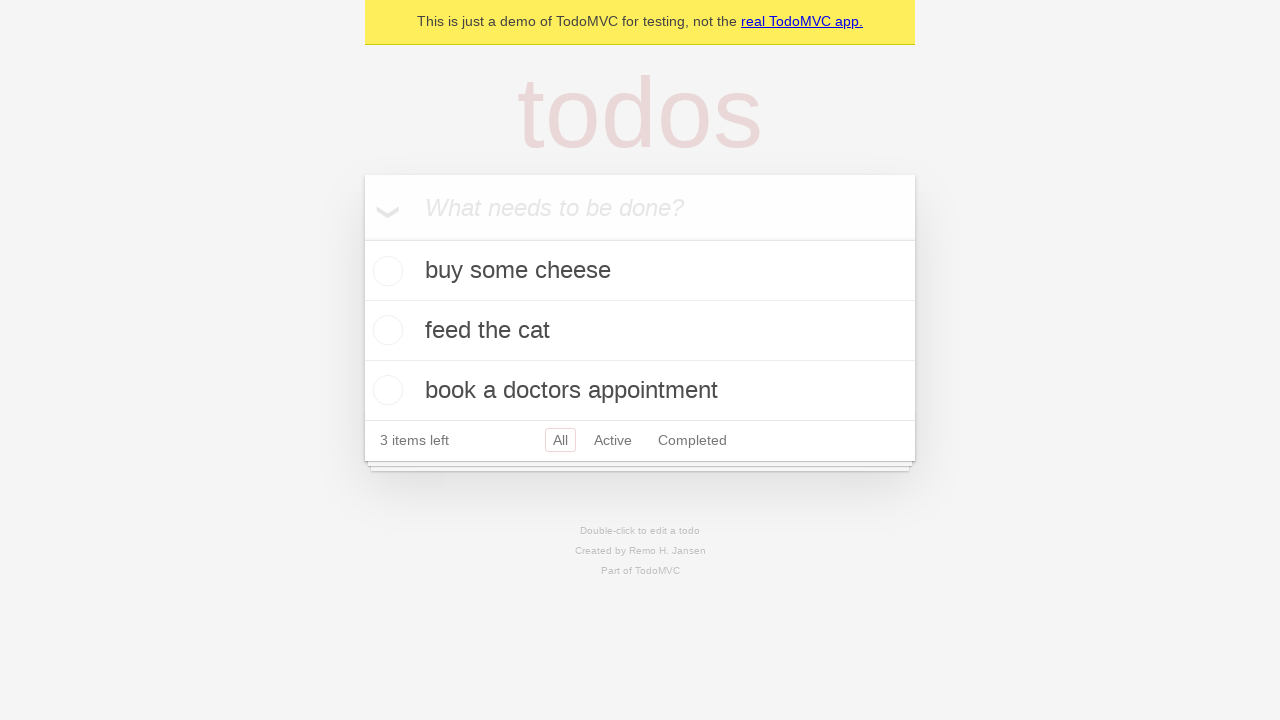

Checked first todo to mark it as completed at (385, 271) on .todo-list li .toggle >> nth=0
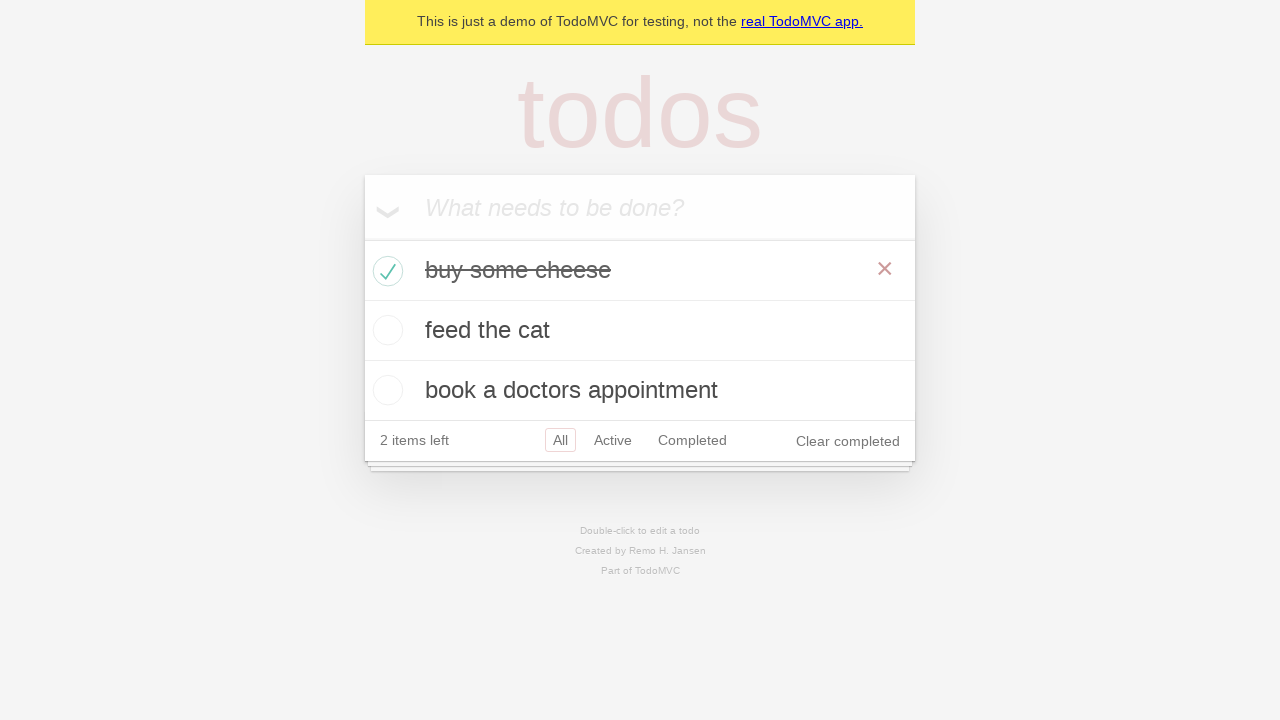

Clear completed button appeared on page
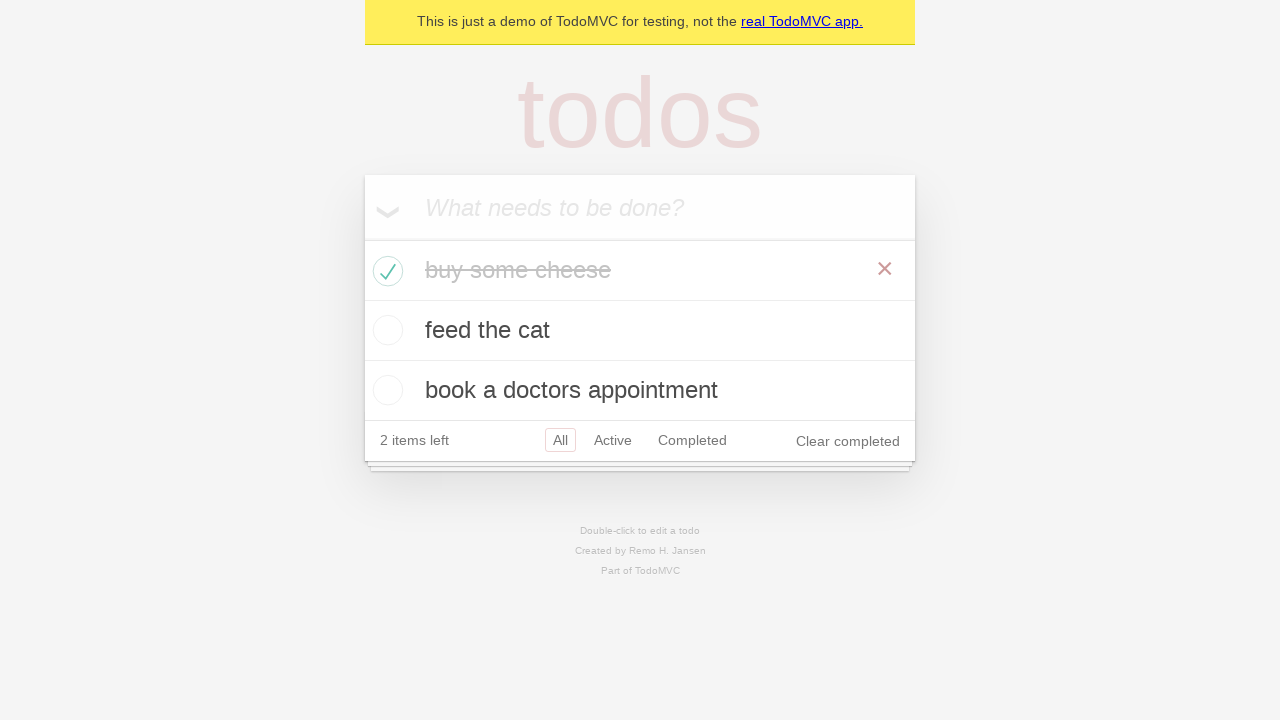

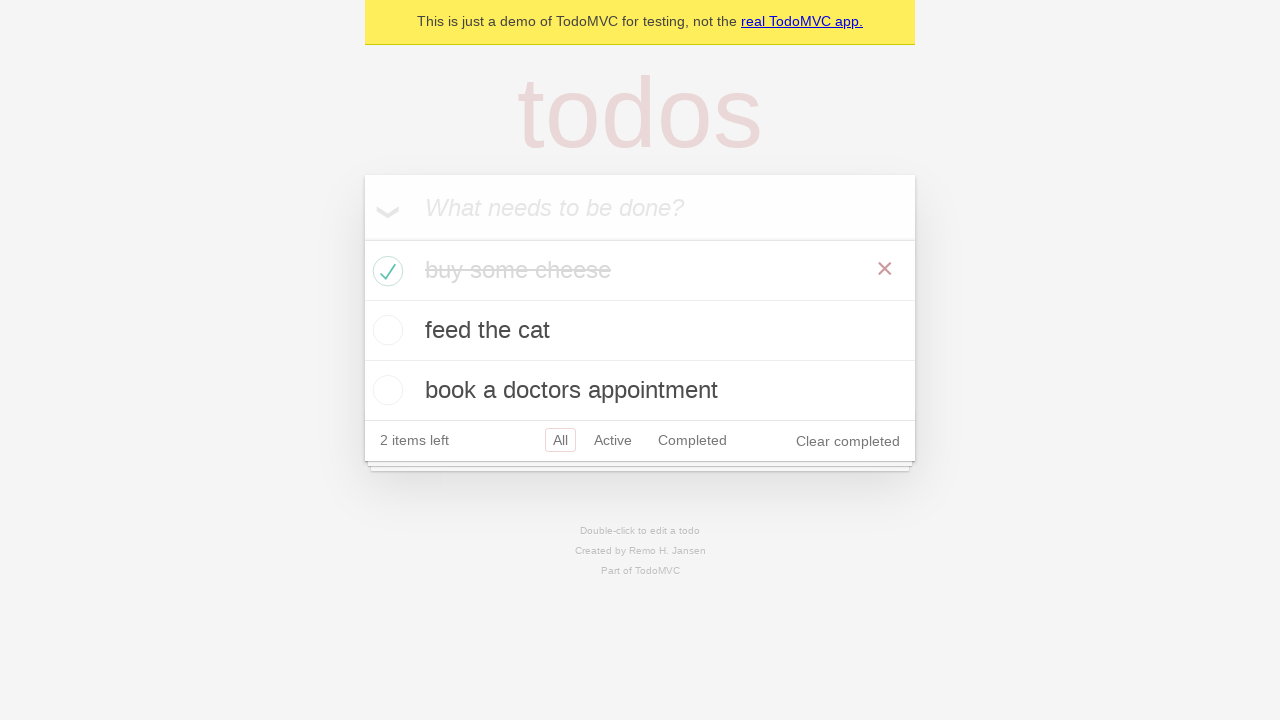